Creates two todos, marks the first as complete, reloads the page, and verifies the data persists correctly.

Starting URL: https://demo.playwright.dev/todomvc

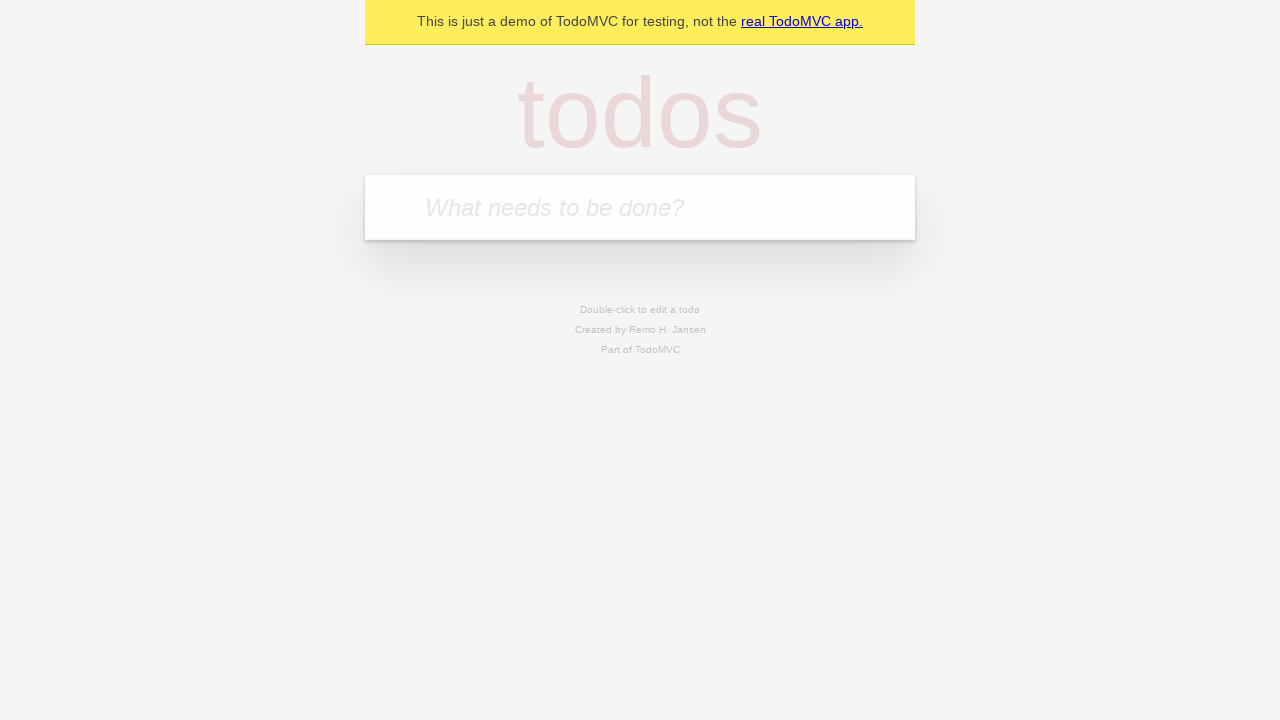

Filled todo input with 'buy some cheese' on internal:attr=[placeholder="What needs to be done?"i]
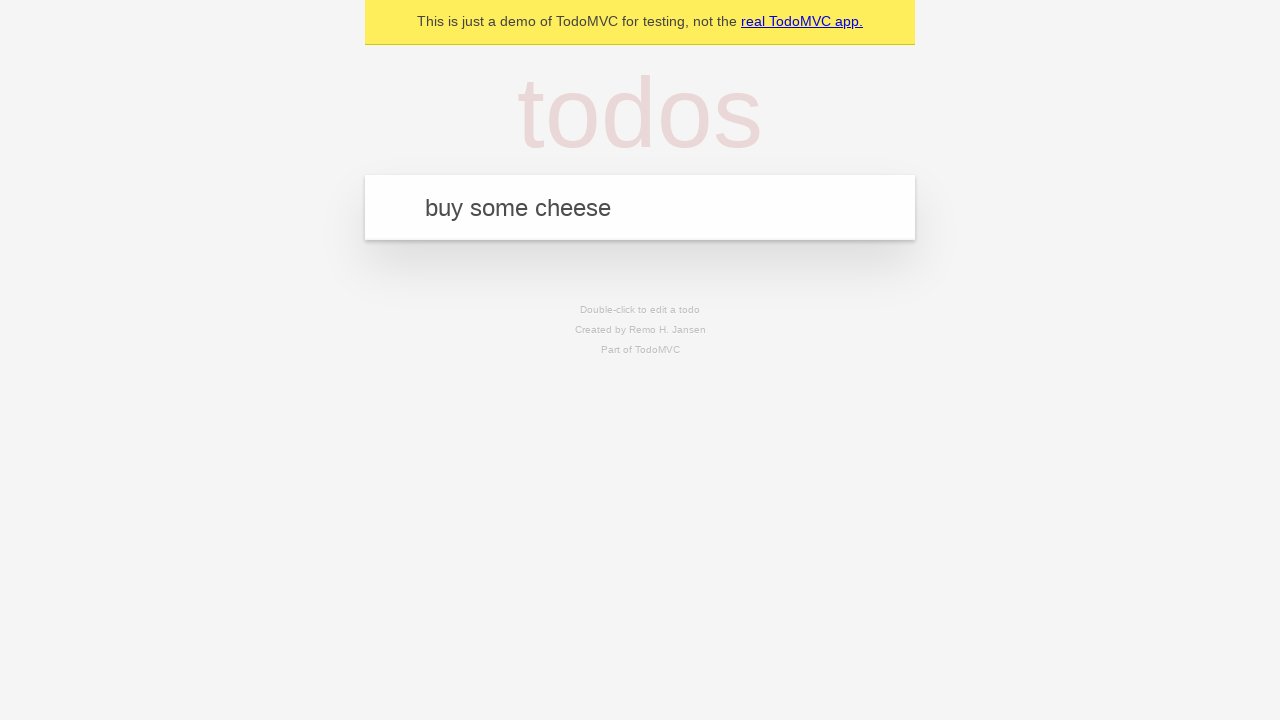

Pressed Enter to create todo 'buy some cheese' on internal:attr=[placeholder="What needs to be done?"i]
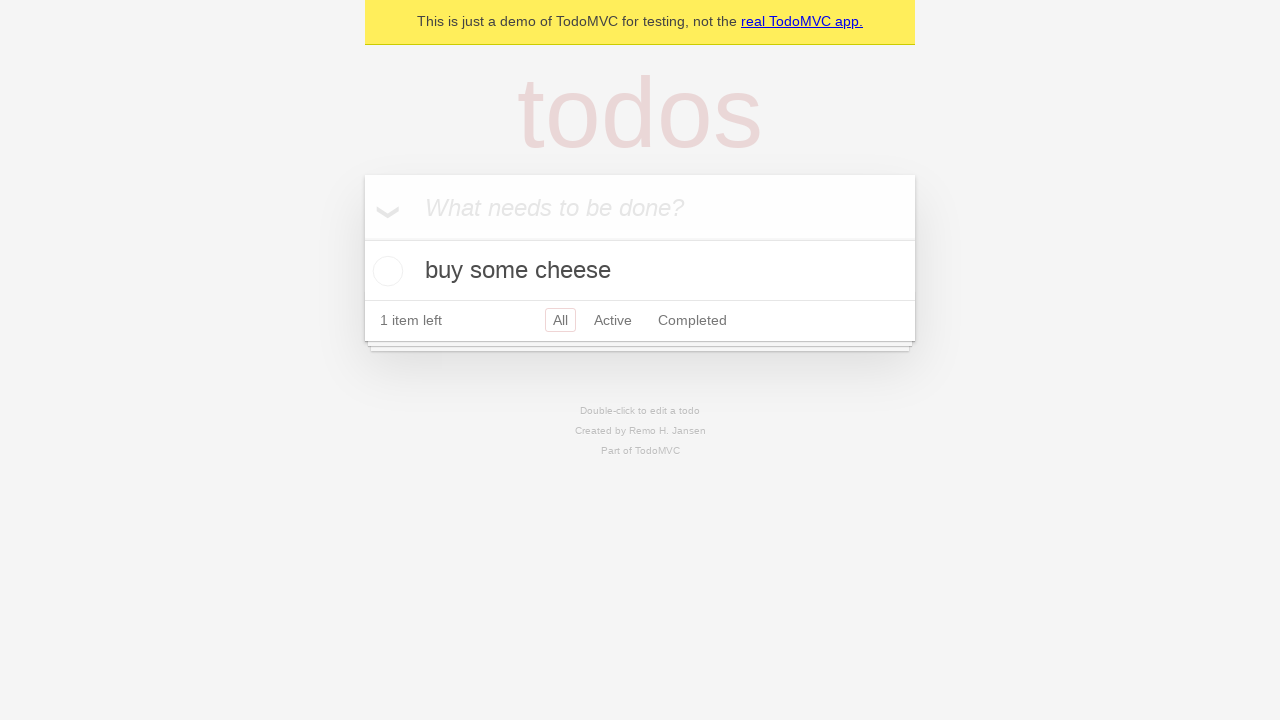

Filled todo input with 'feed the cat' on internal:attr=[placeholder="What needs to be done?"i]
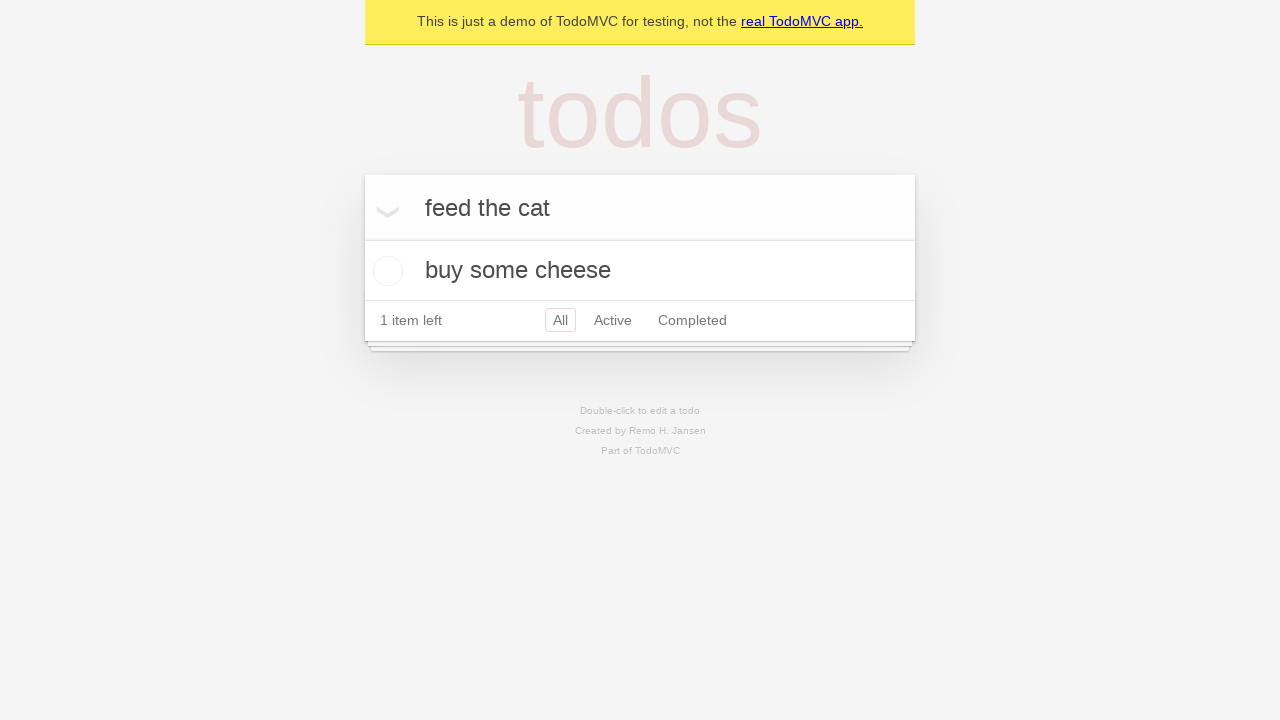

Pressed Enter to create todo 'feed the cat' on internal:attr=[placeholder="What needs to be done?"i]
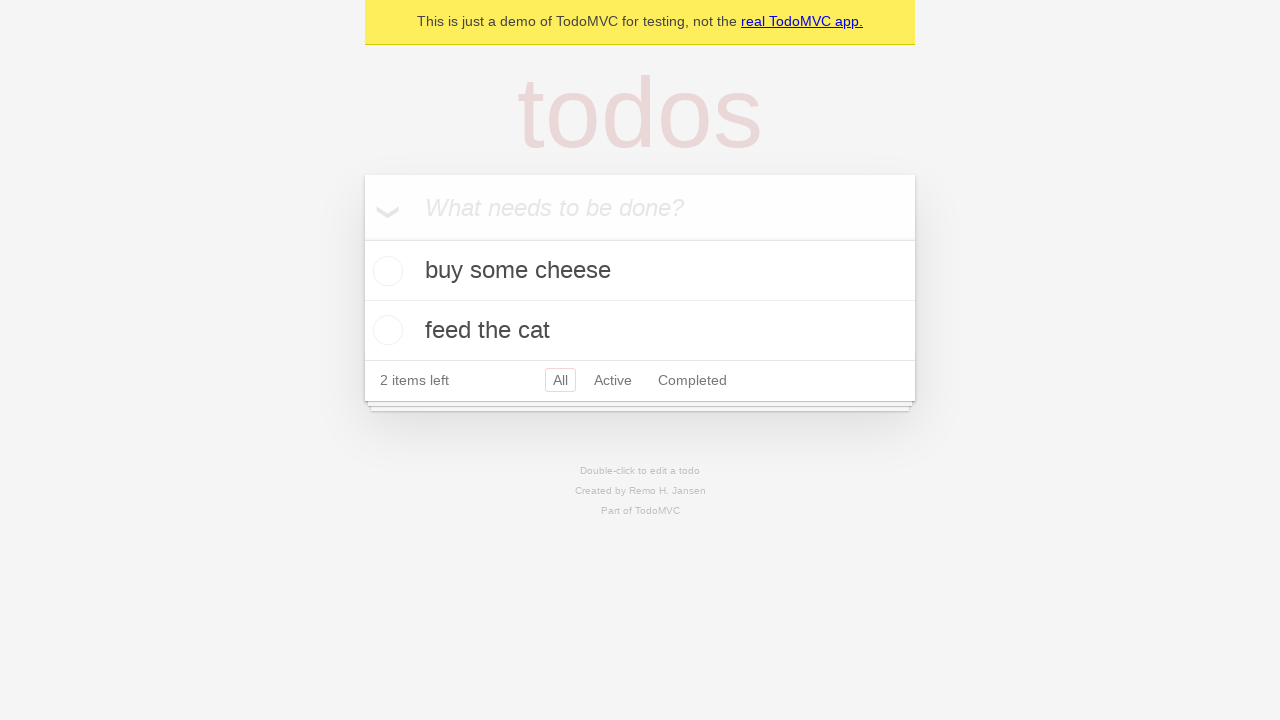

Located all todo items
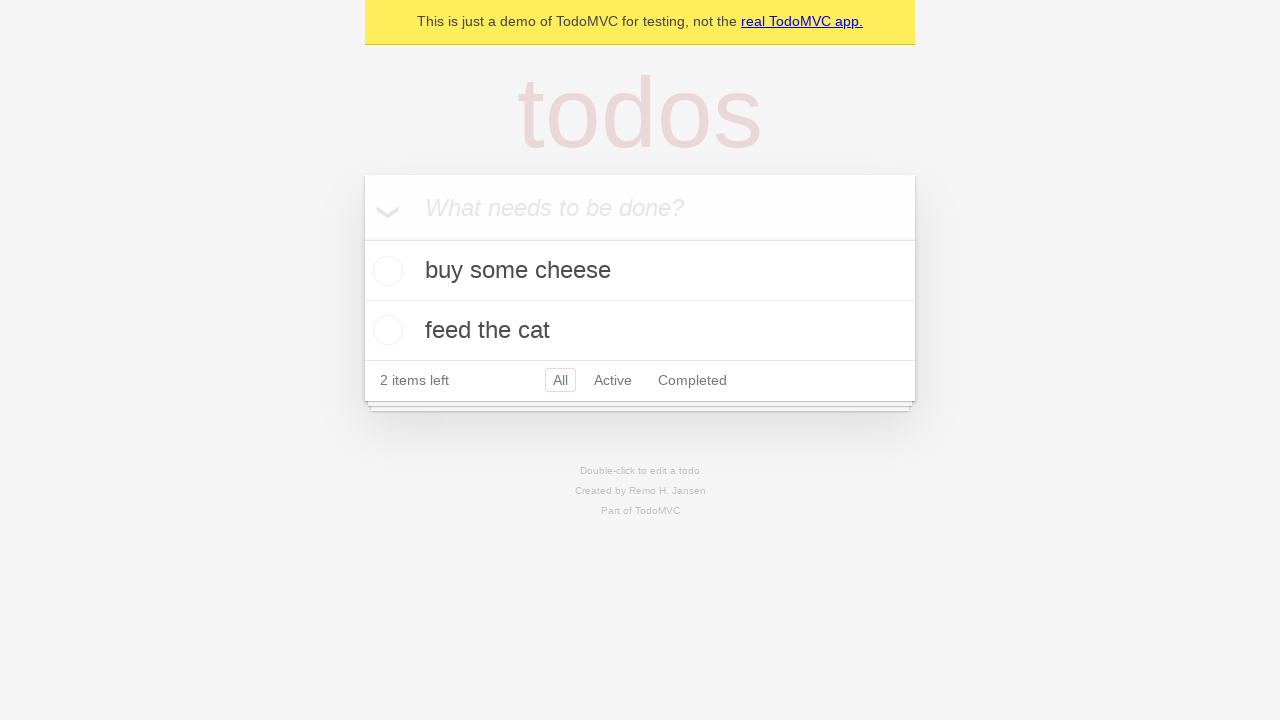

Located first todo checkbox
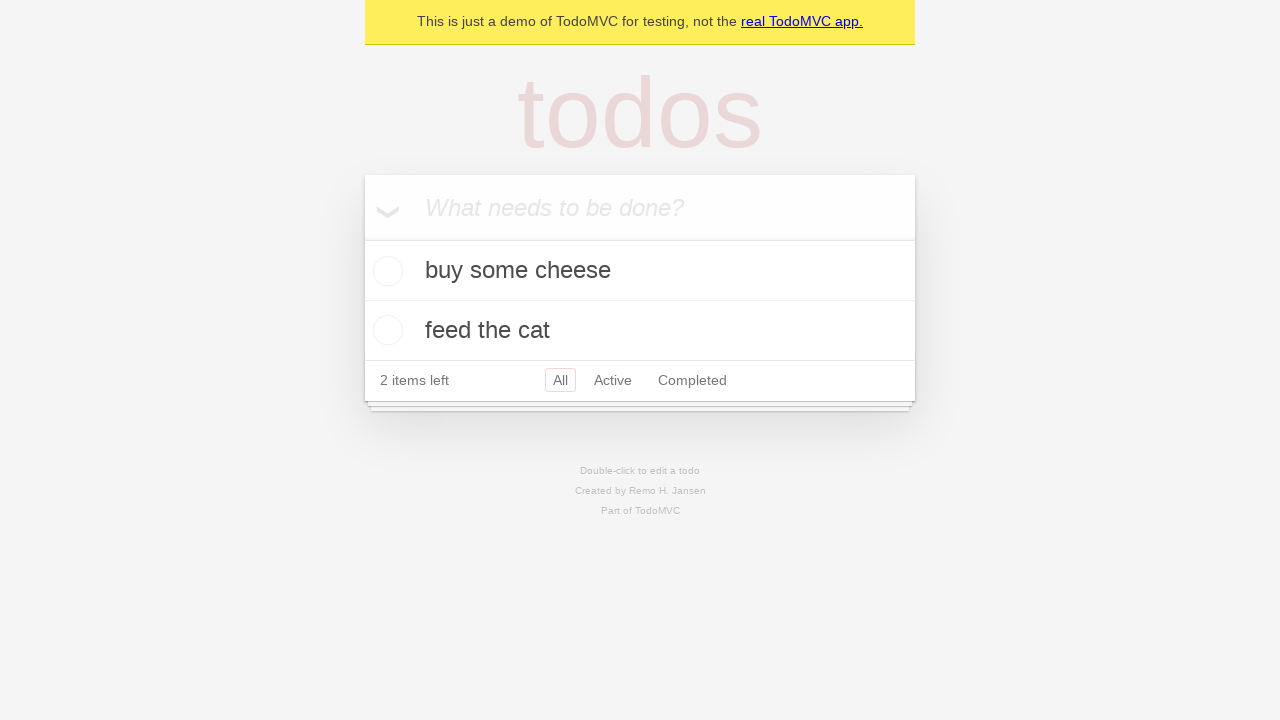

Marked first todo as complete at (385, 271) on internal:testid=[data-testid="todo-item"s] >> nth=0 >> internal:role=checkbox
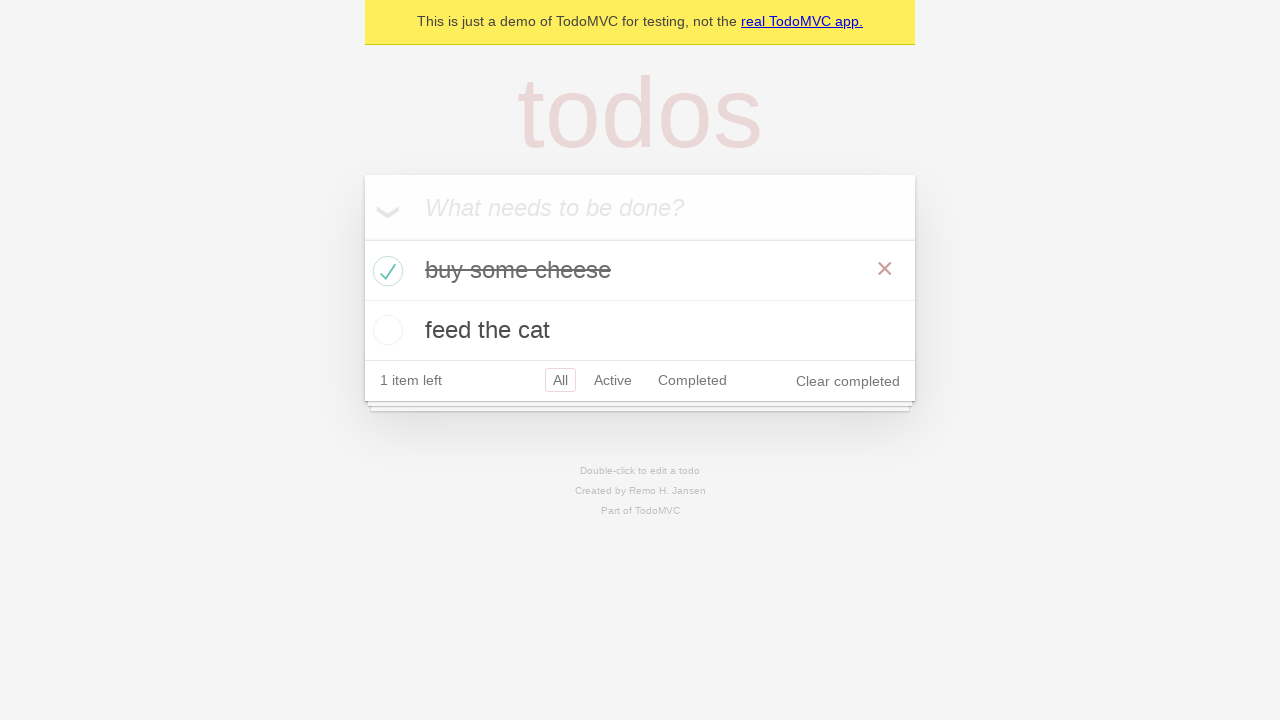

Reloaded the page to verify data persistence
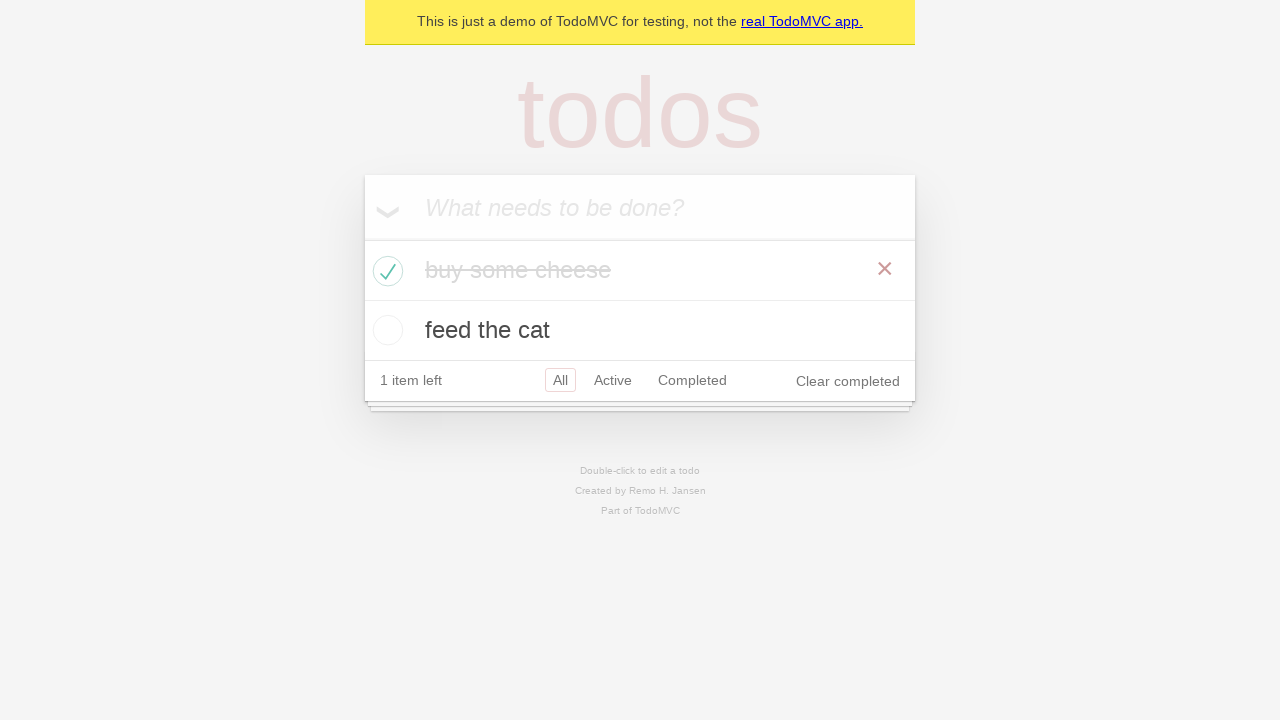

Todo items loaded after page reload
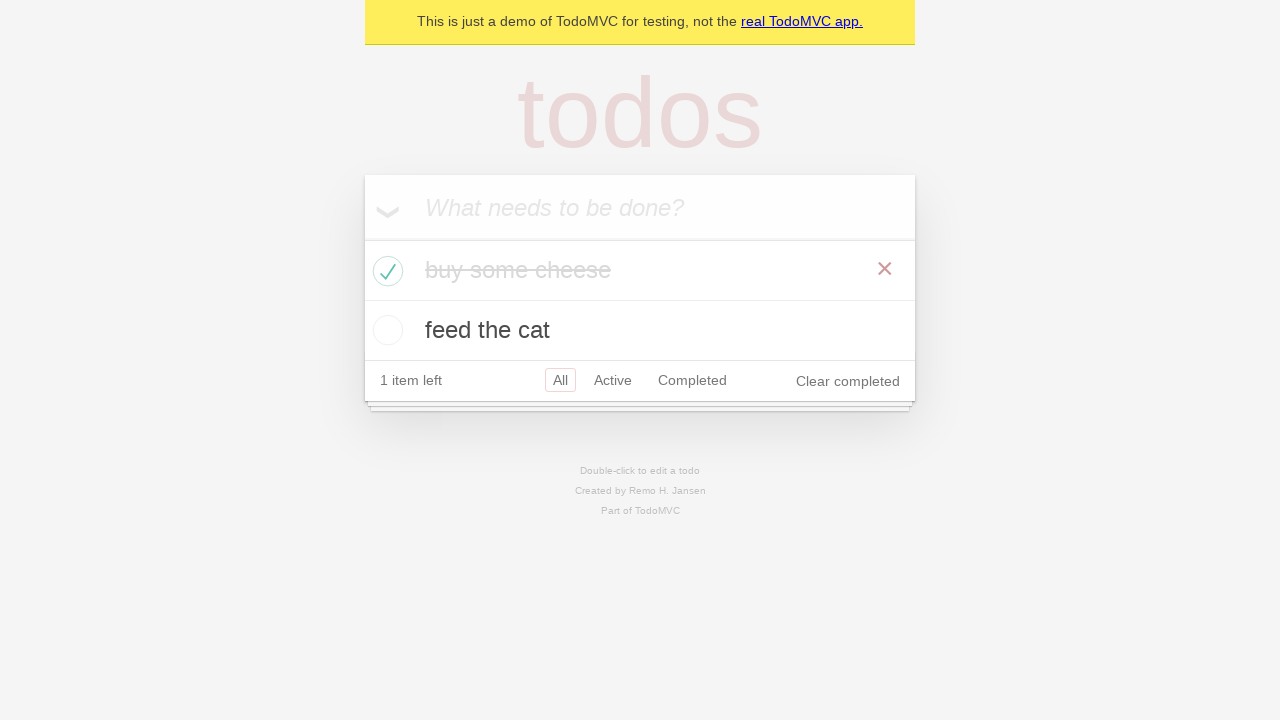

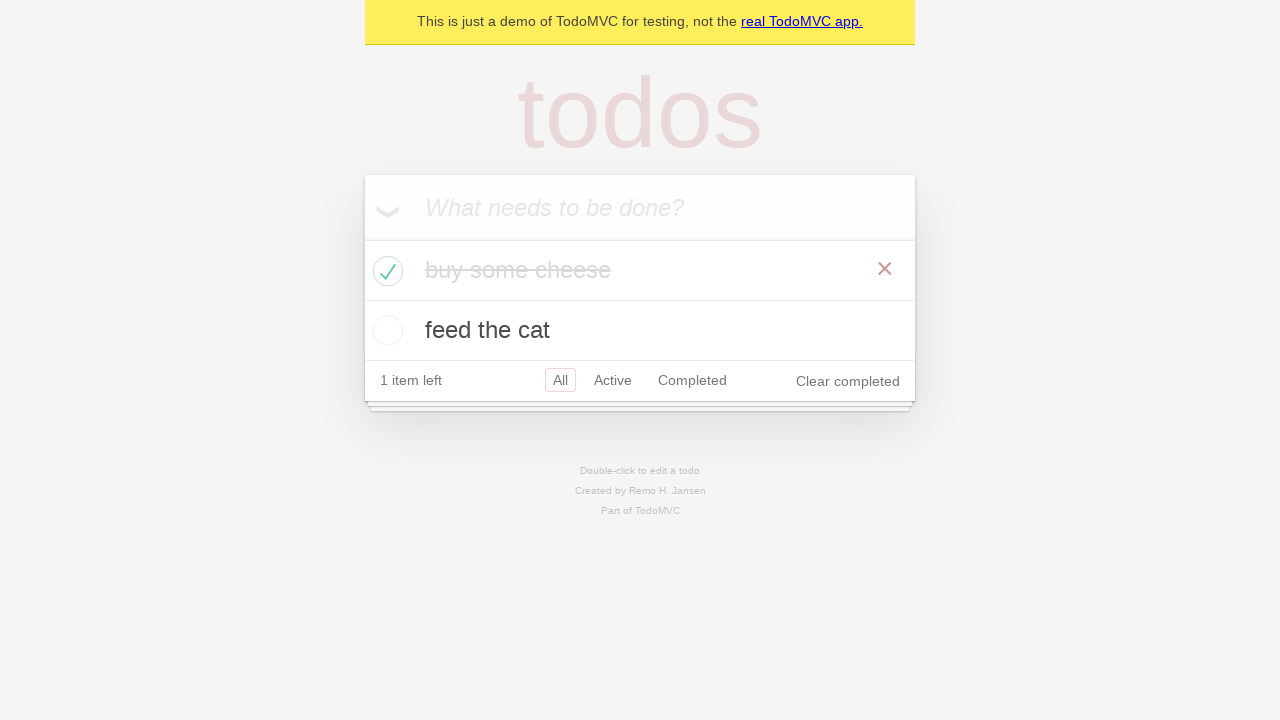